Navigates to a quotes website and clicks on the 10th link on the page

Starting URL: http://quotes.toscrape.com/js/

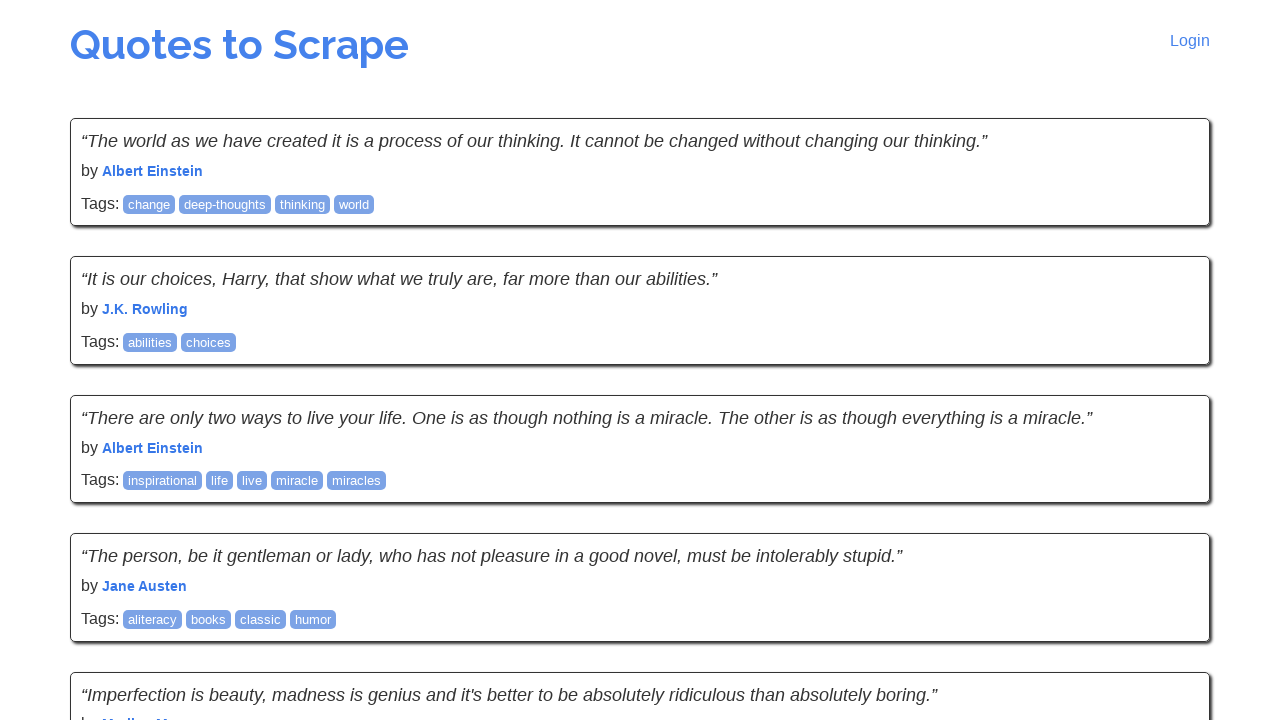

Clicked the 10th link on the page at (220, 481) on (//a)[10]
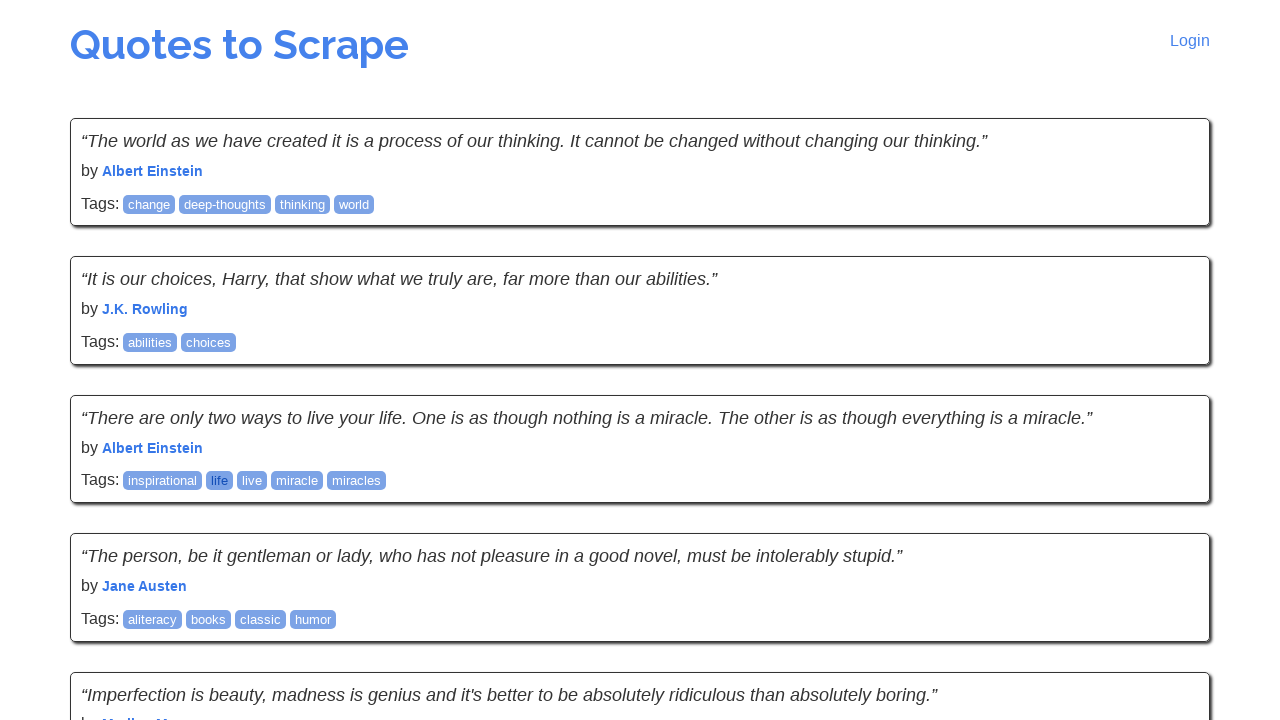

Waited for page to load (networkidle)
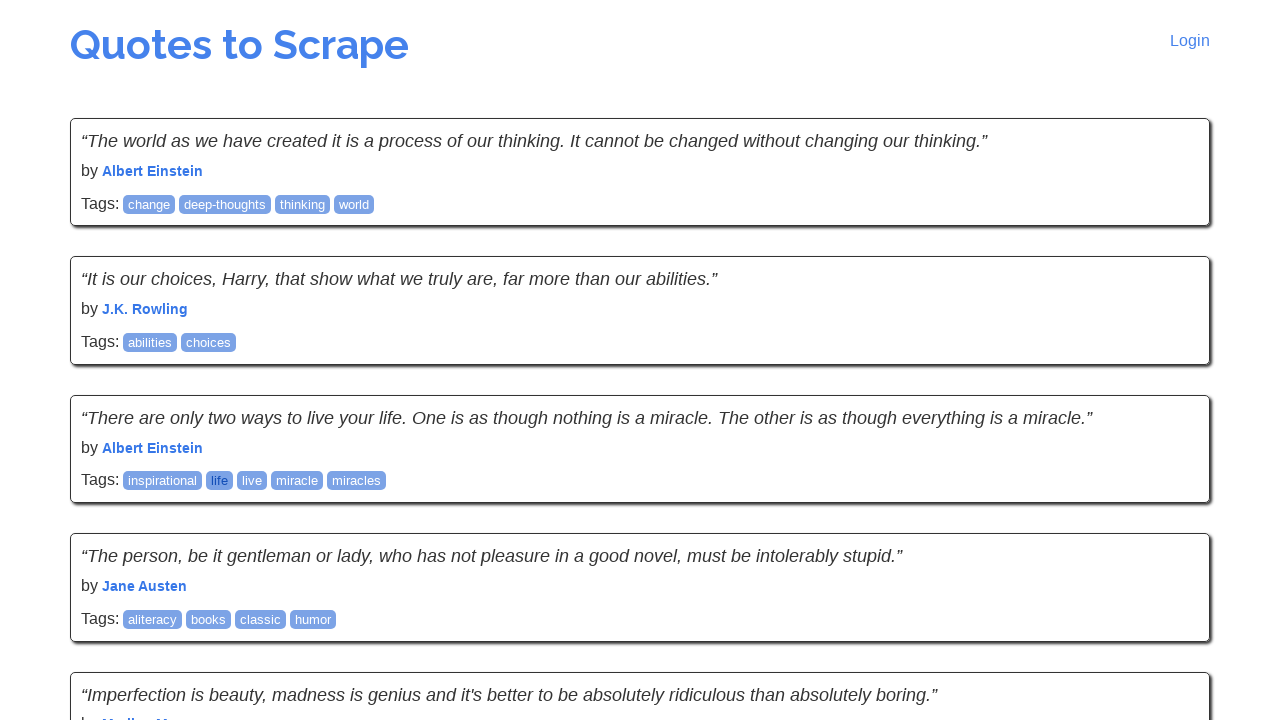

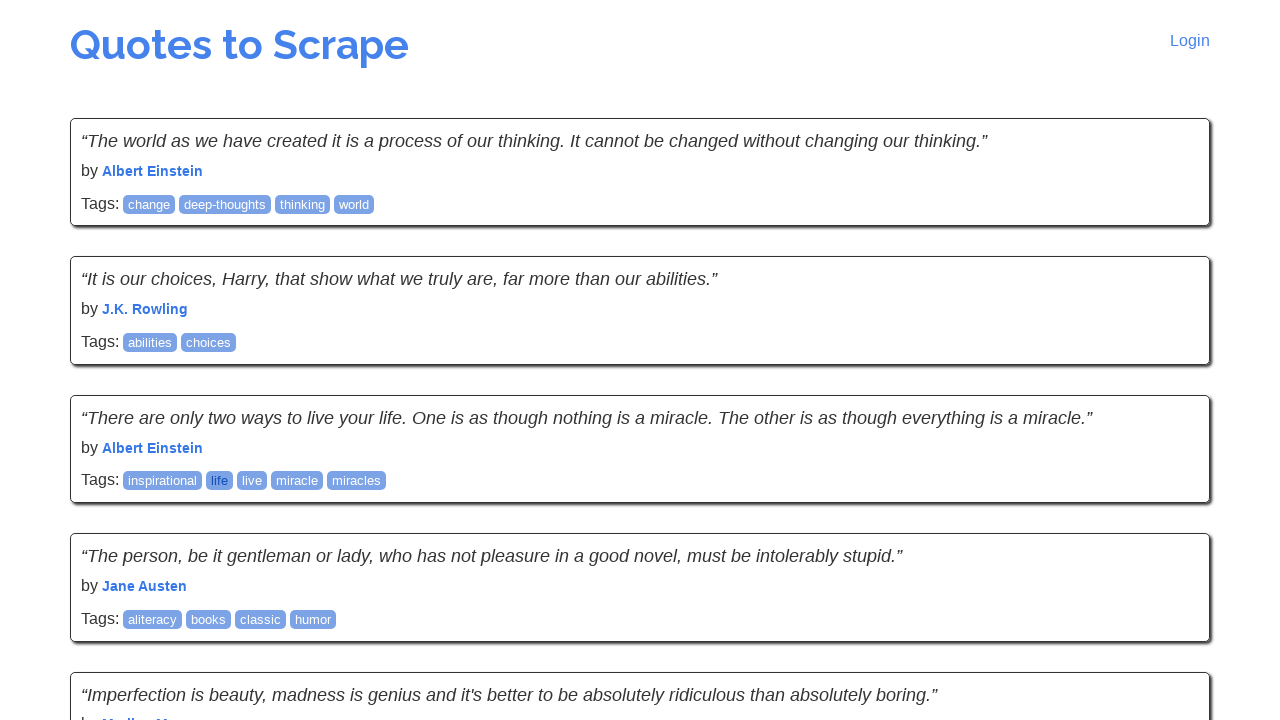